Tests dynamic loading by clicking a button, waiting for loading indicator to disappear, and verifying text appears

Starting URL: https://automationfc.github.io/dynamic-loading/

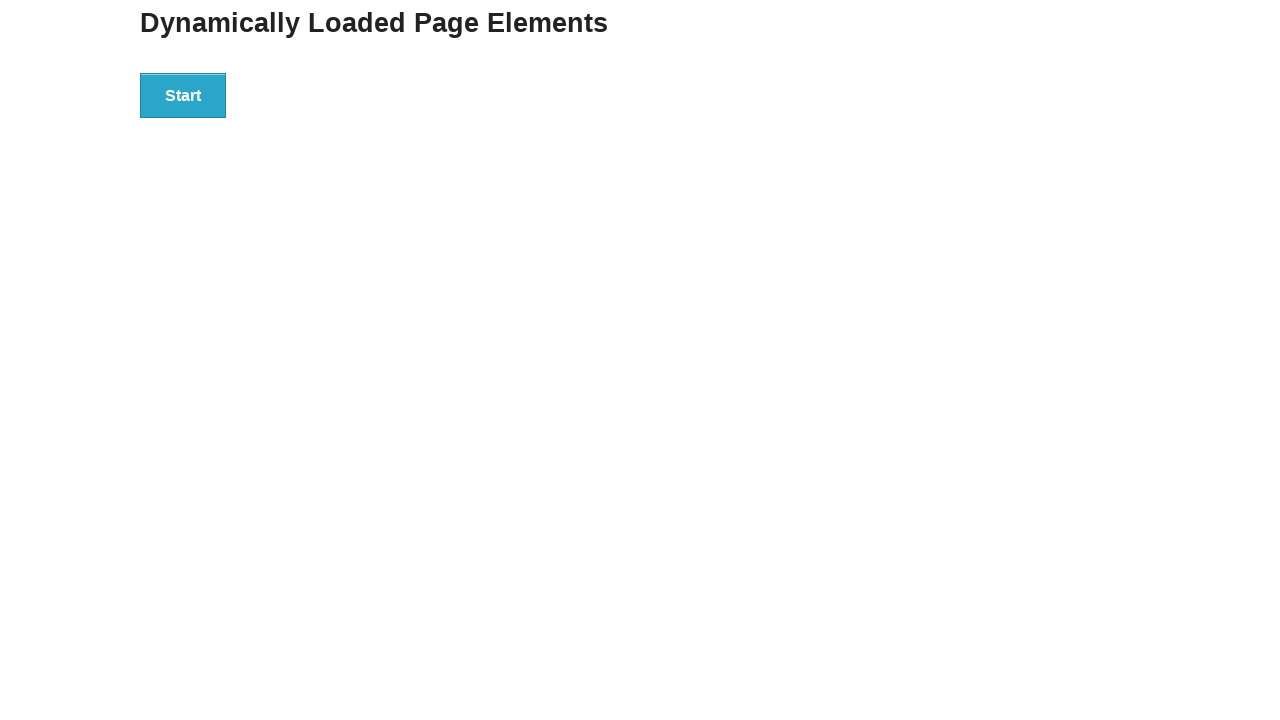

Clicked start button to initiate dynamic loading at (183, 95) on div#start>button
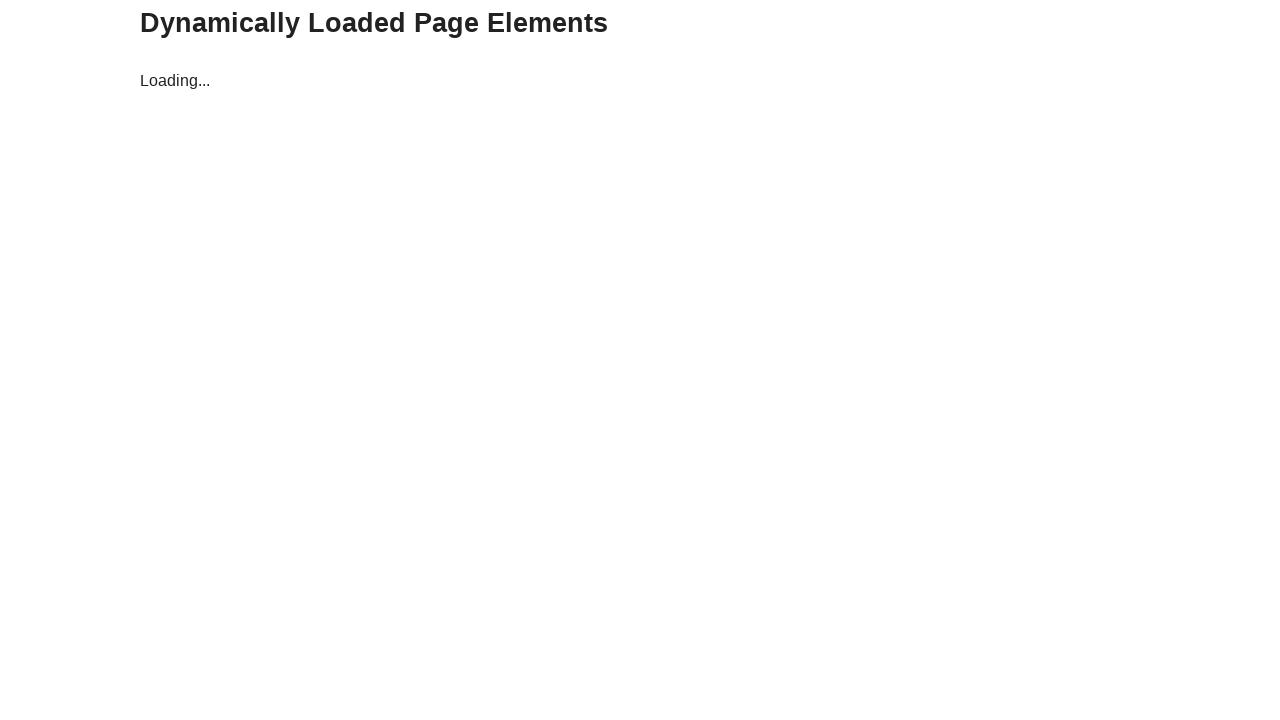

Loading indicator disappeared - dynamic content loaded
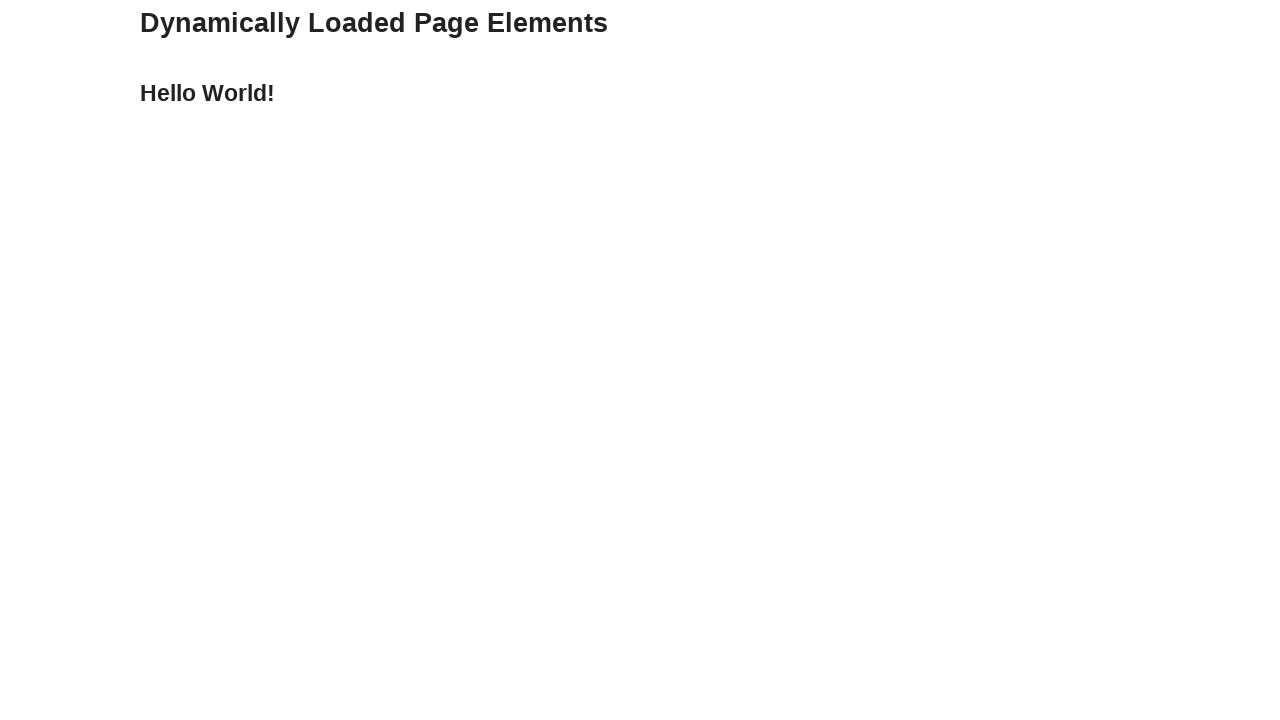

Verified 'Hello World!' text appeared in finish section
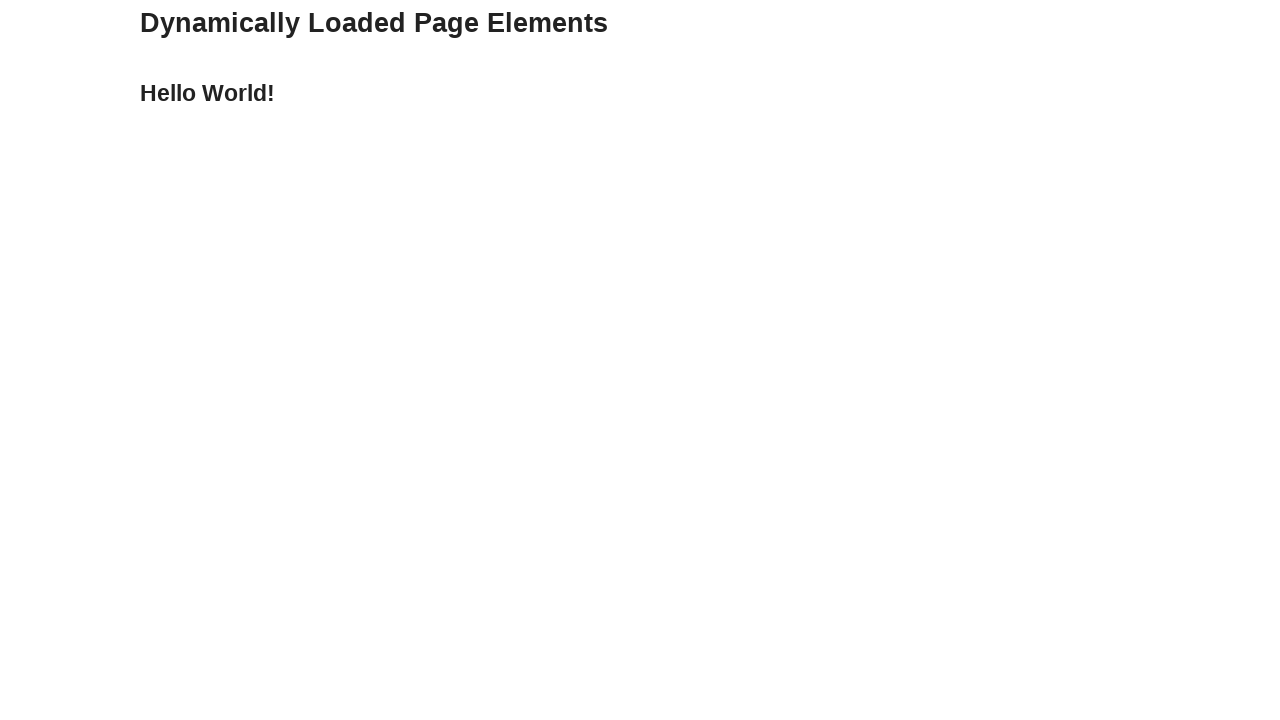

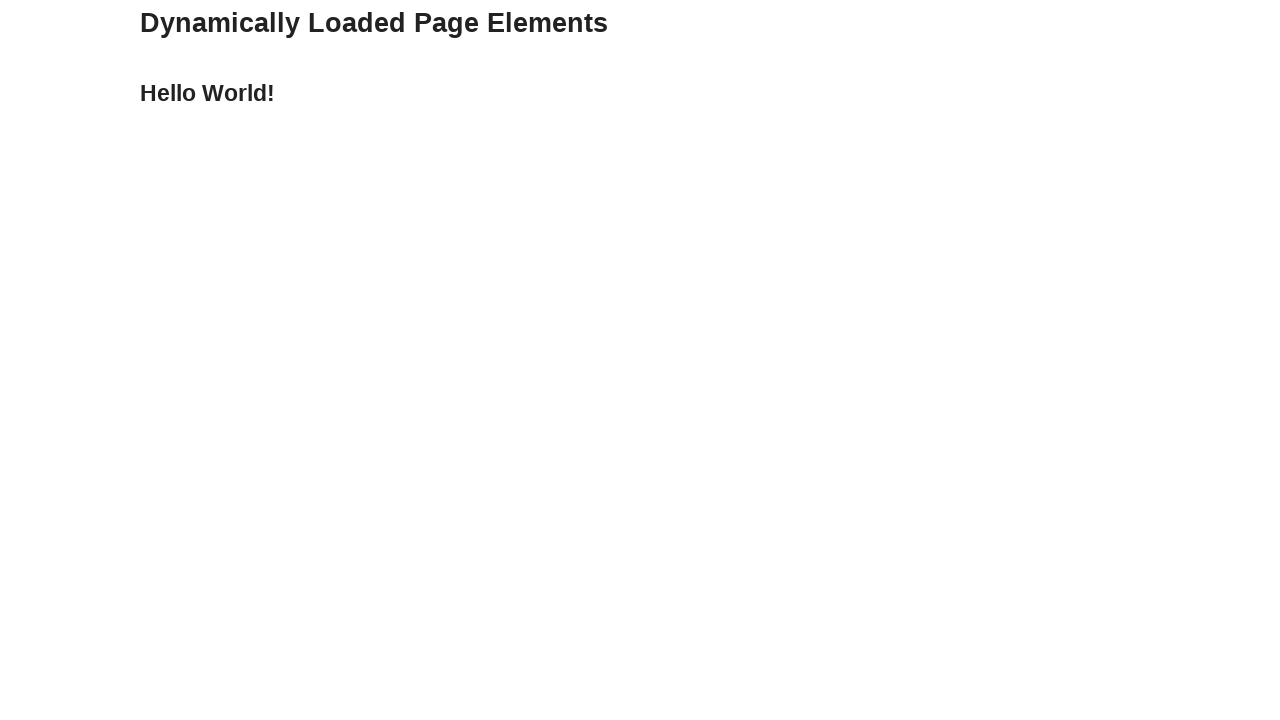